Performs a search on DuckDuckGo by entering a query term and submitting the search form

Starting URL: https://duckduckgo.com/

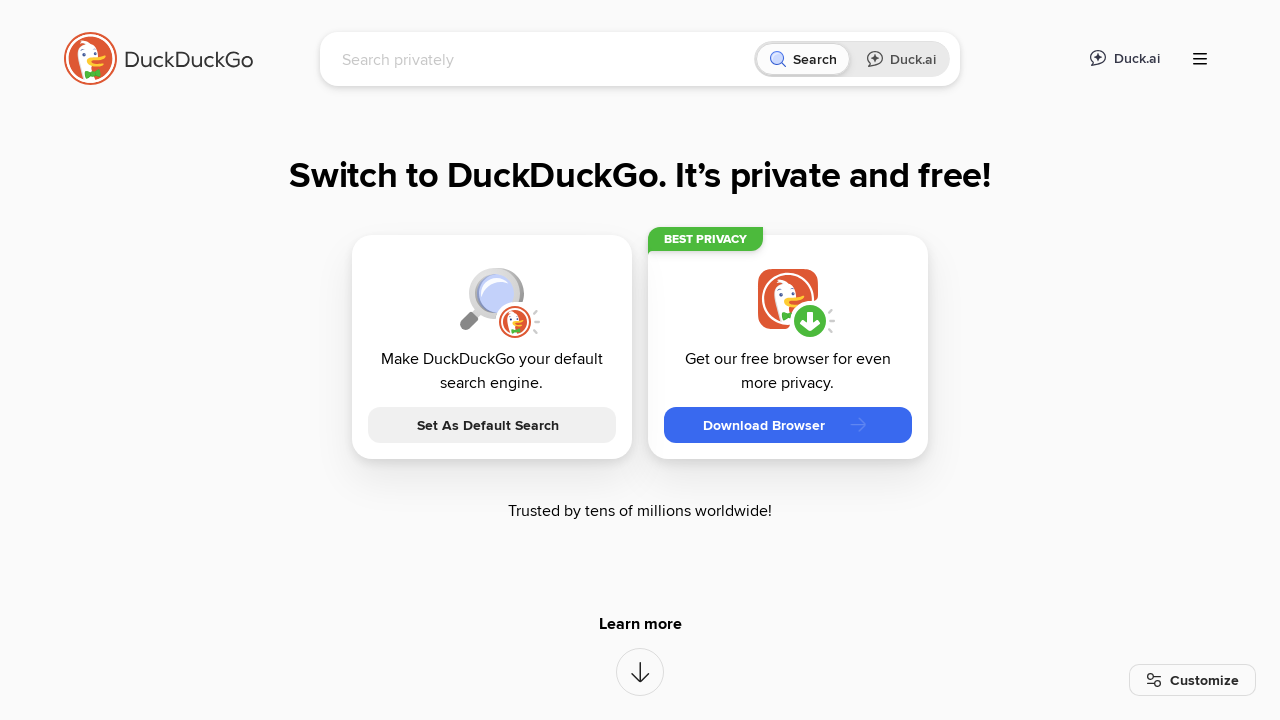

Filled search field with 'semhora' on input[name='q']
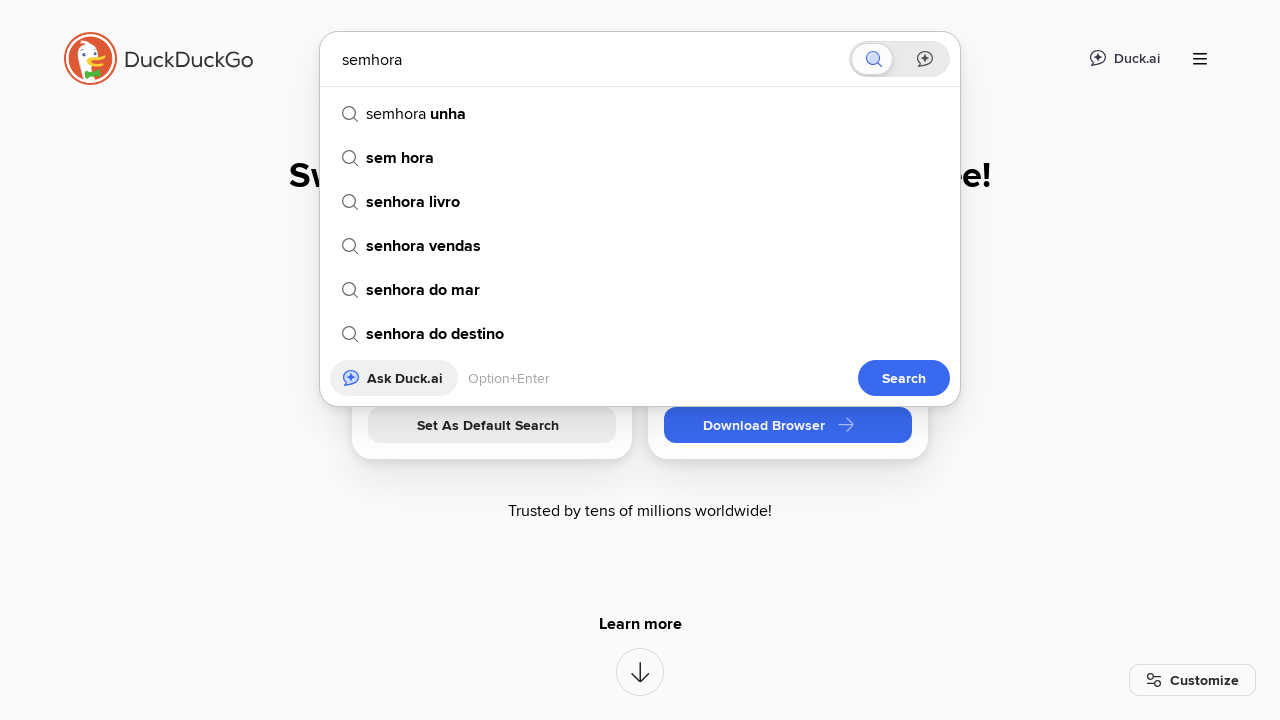

Submitted search by pressing Enter on input[name='q']
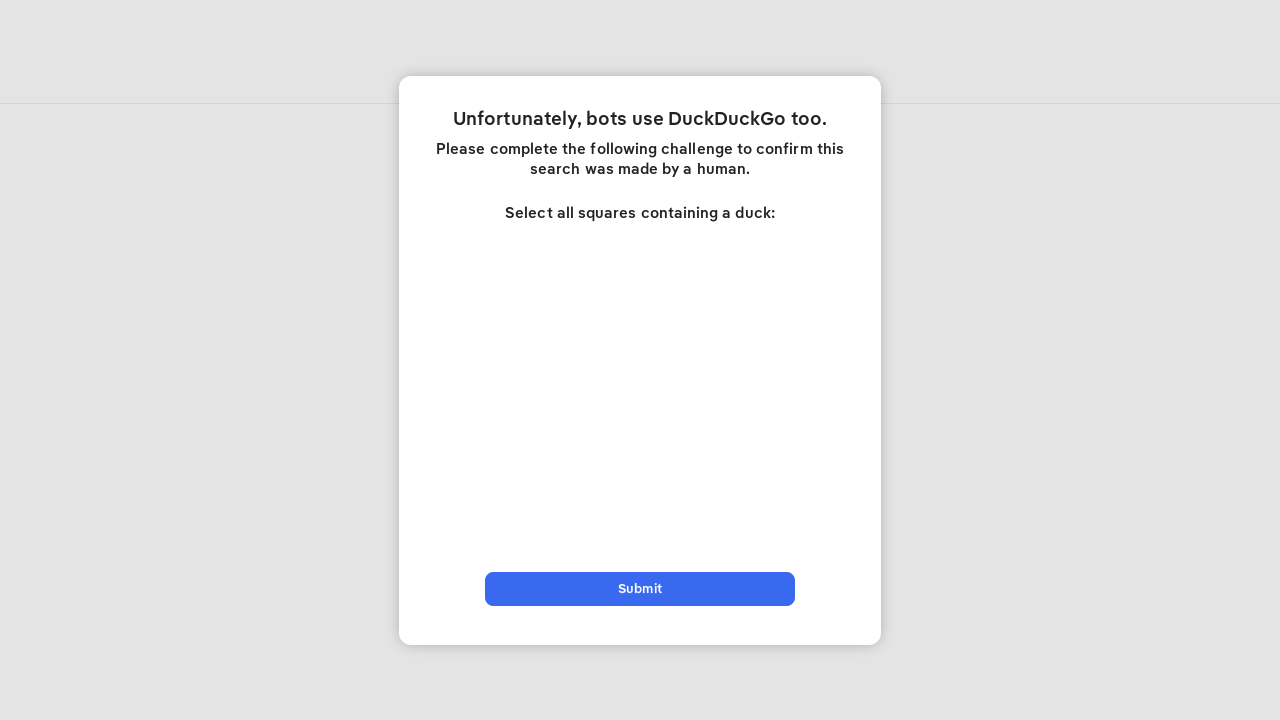

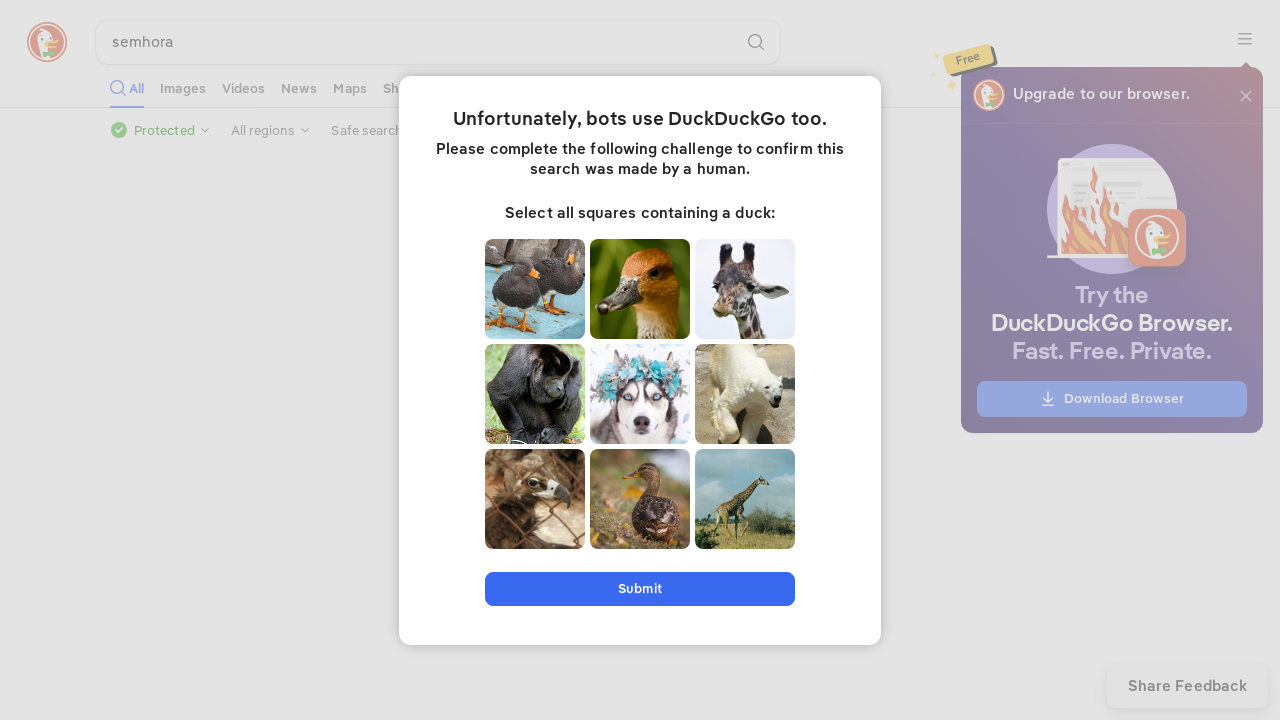